Opens the Contact modal, fills out the contact form with email, name, and message, then submits and accepts the confirmation alert.

Starting URL: https://www.demoblaze.com/index.html

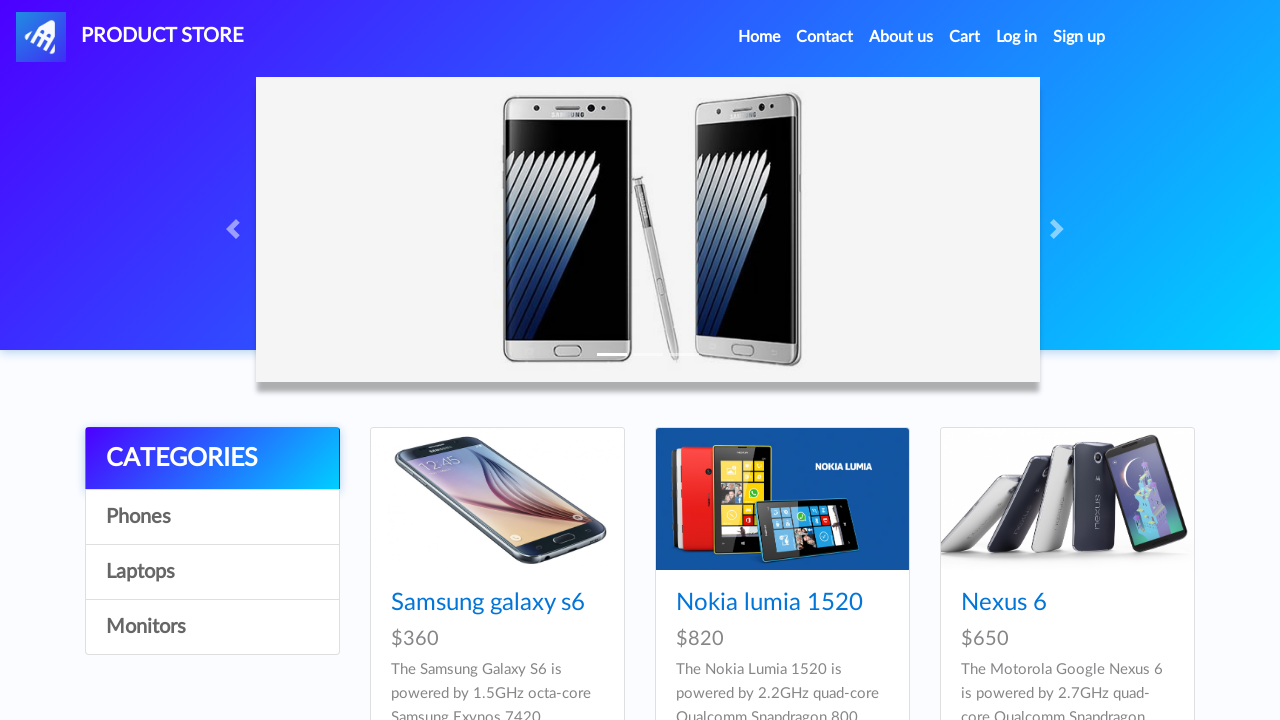

Clicked Contact link to open modal at (825, 37) on a:has-text('Contact')
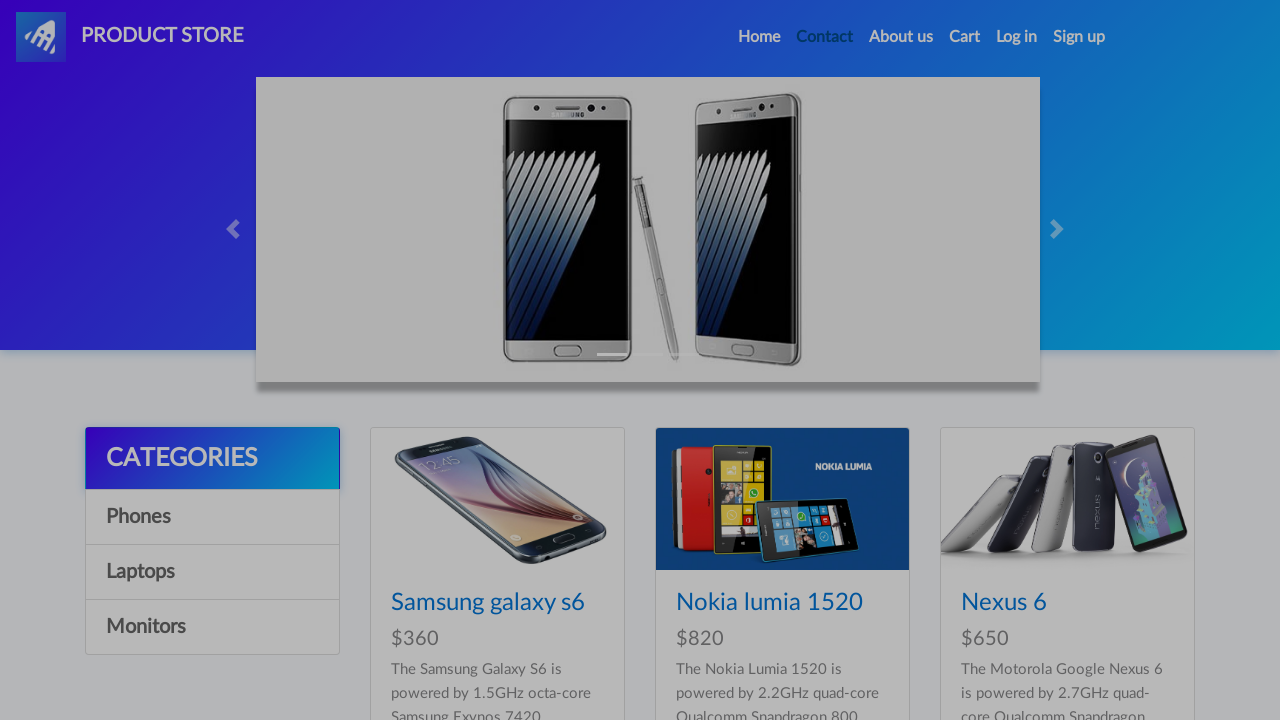

Contact modal appeared with email field
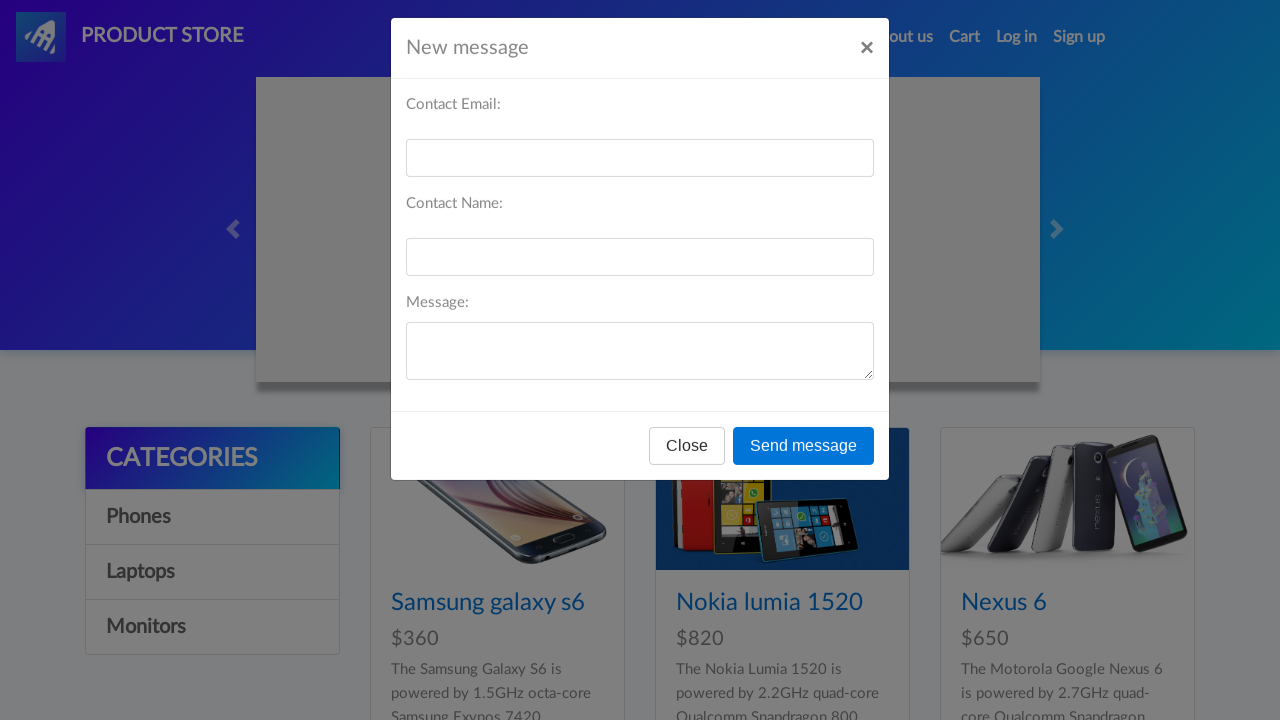

Filled email field with 'sarah.johnson@testmail.com' on #recipient-email
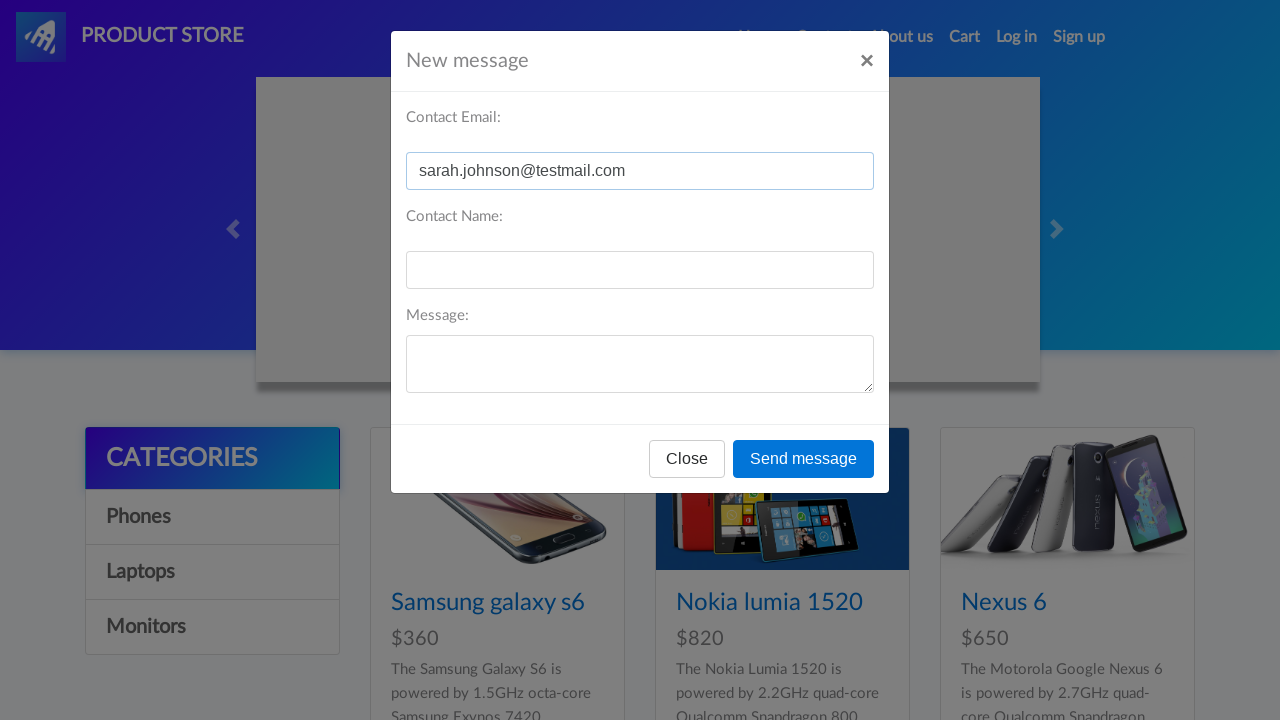

Filled name field with 'Sarah Johnson' on #recipient-name
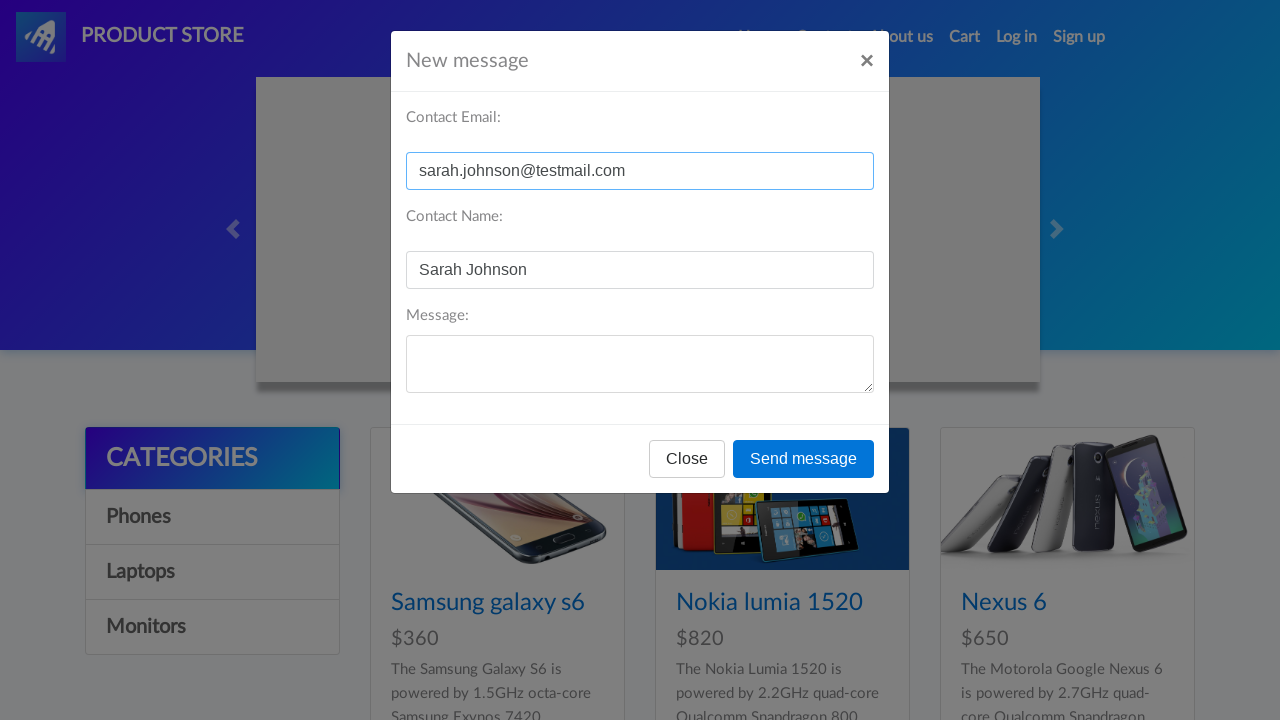

Filled message field with contact inquiry on #message-text
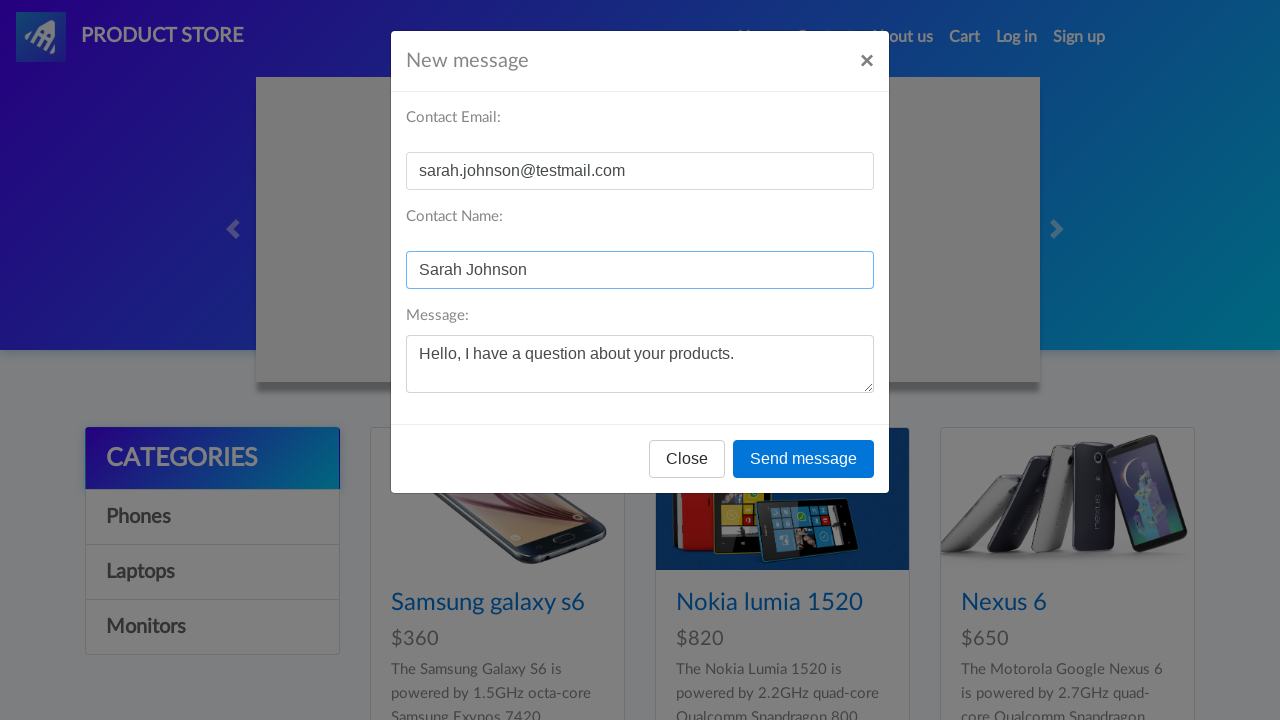

Clicked 'Send message' button at (804, 459) on button:has-text('Send message')
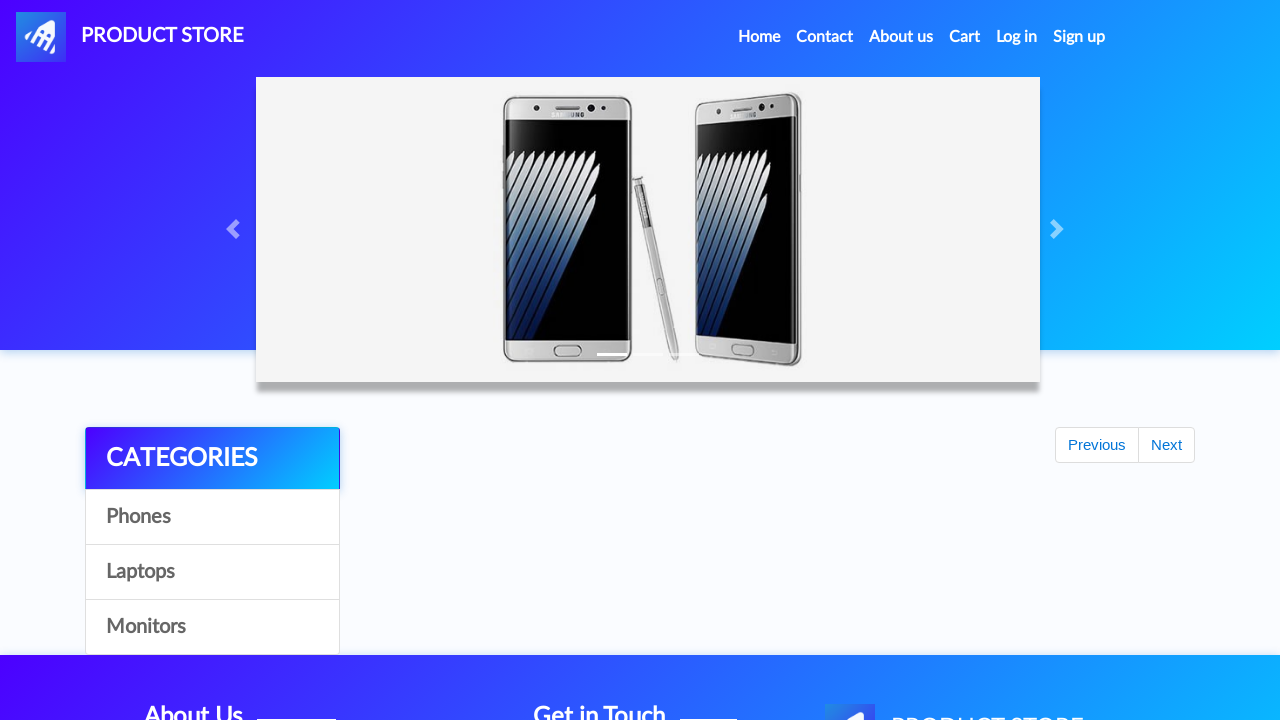

Set up dialog handler to accept confirmation alert
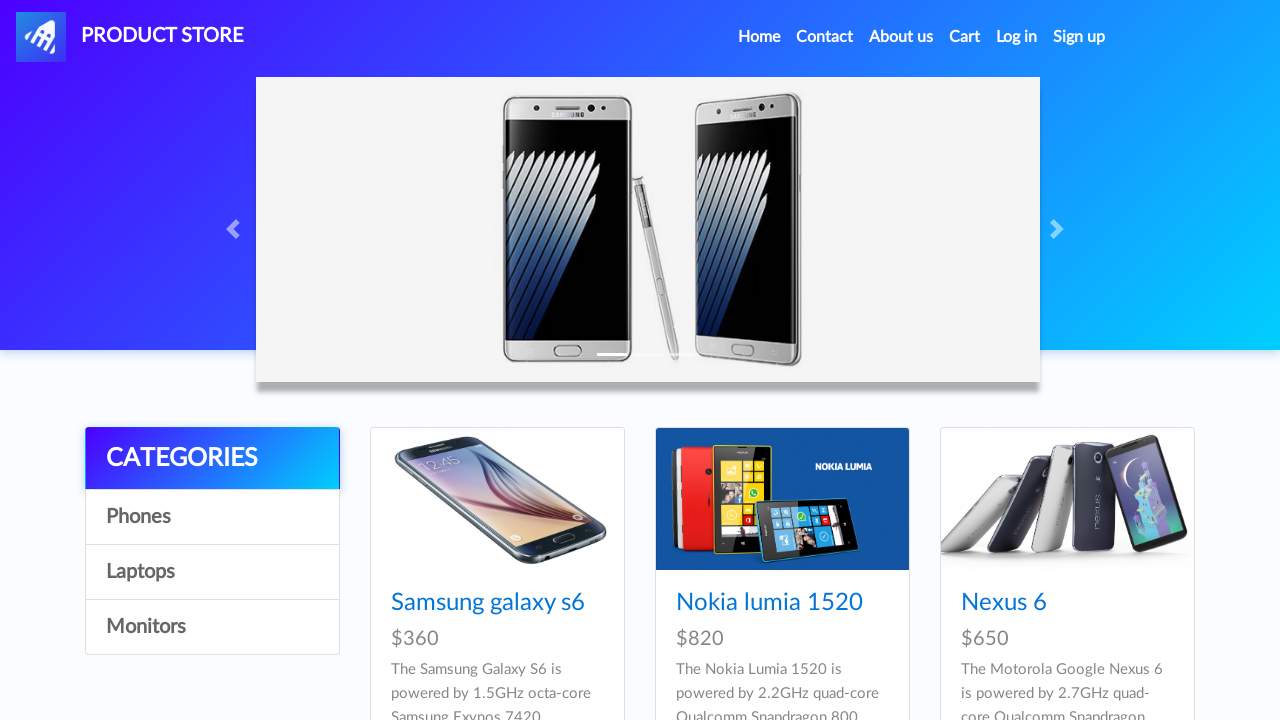

Waited 1 second for confirmation to process
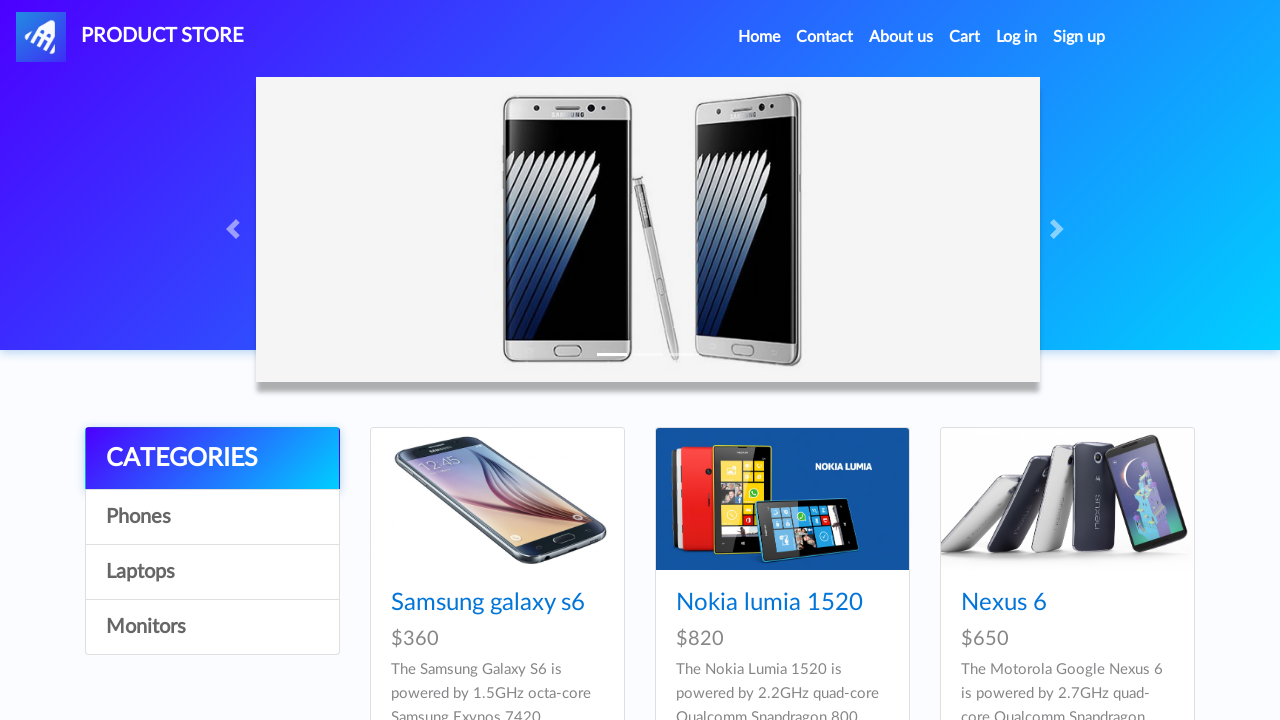

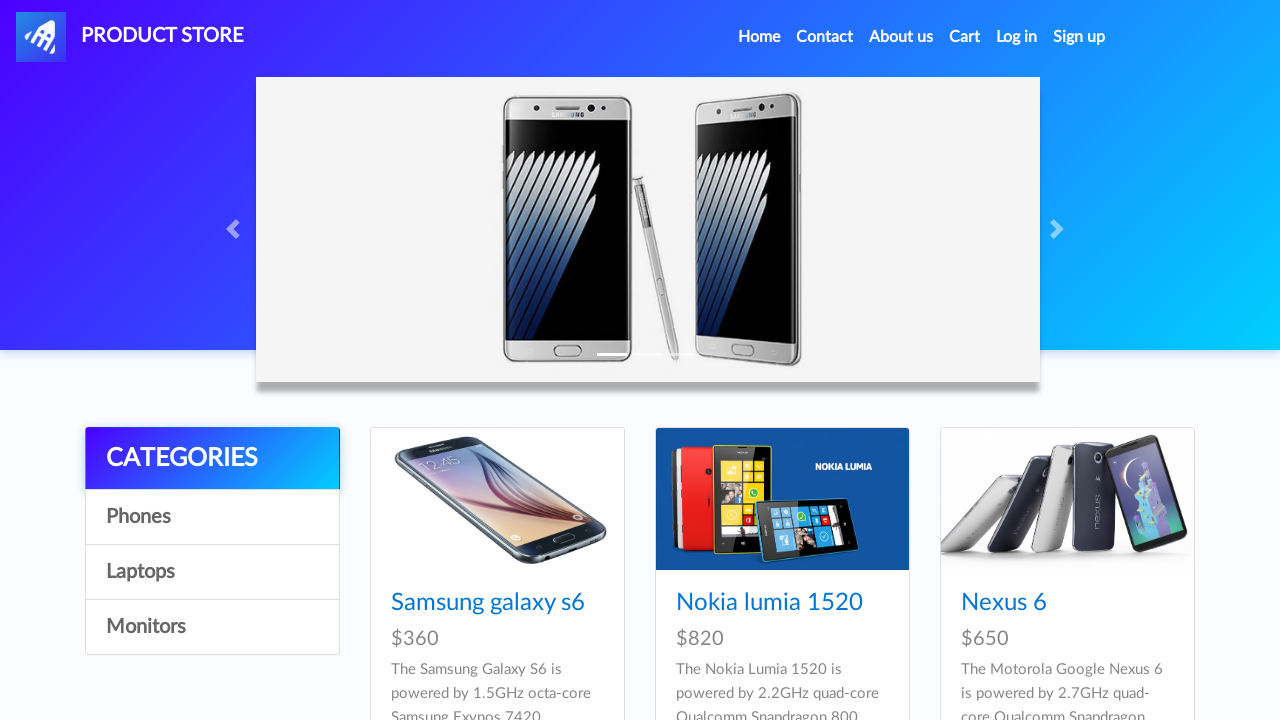